Tests jQuery UI sortable functionality by dragging and dropping list items to reorder them within an iframe

Starting URL: https://jqueryui.com/sortable/

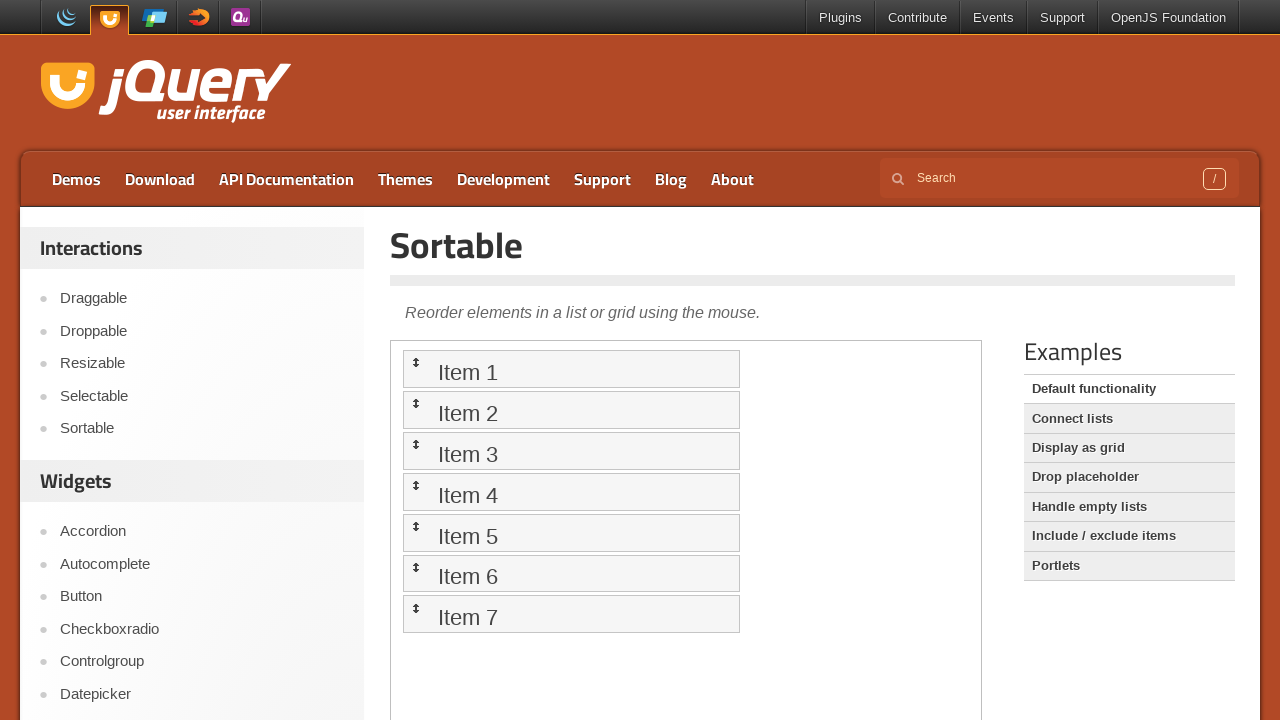

Located the demo iframe containing jQuery UI sortable
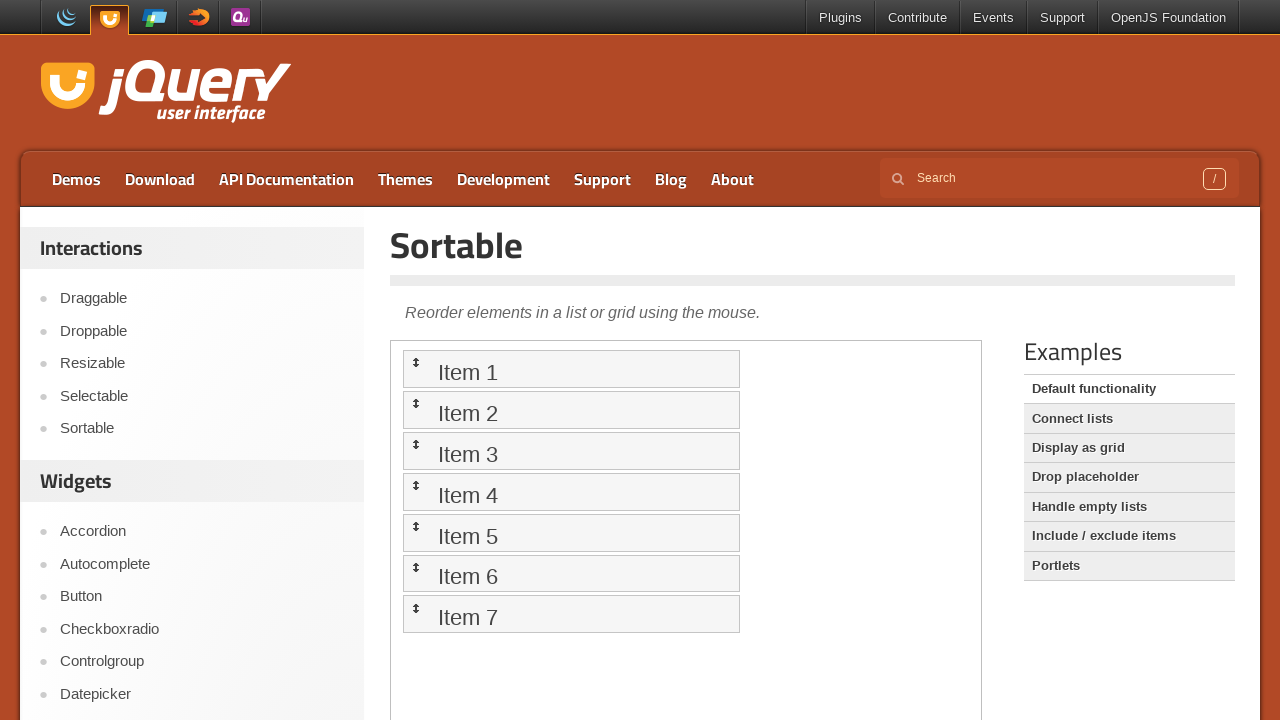

Found 7 sortable list items in the iframe
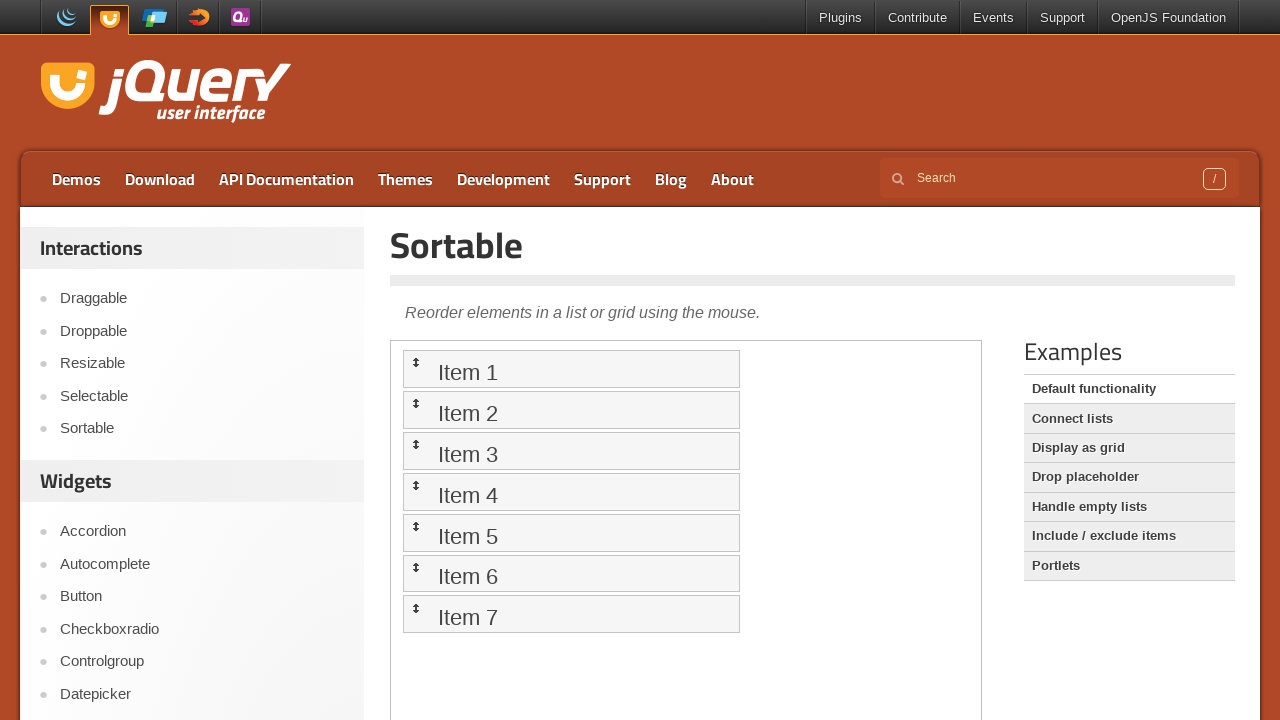

Dragged list item at position 2 to position 1 to reorder items at (571, 369)
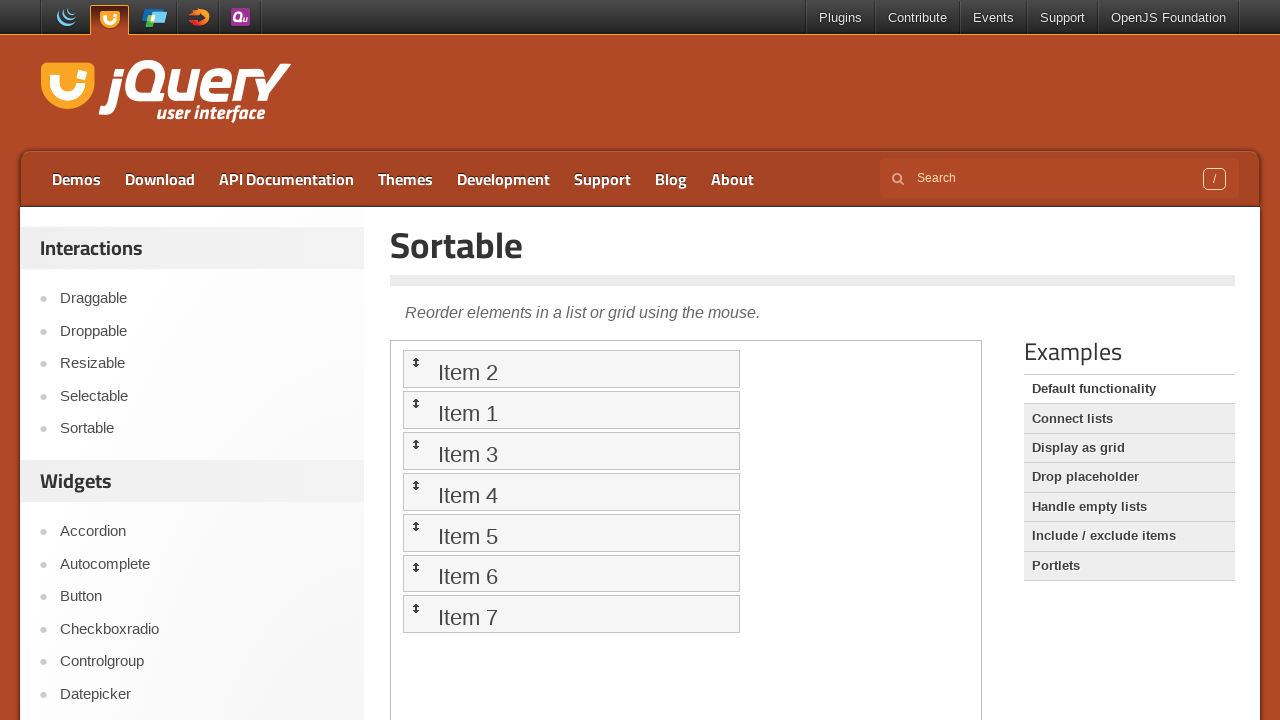

Dragged list item at position 3 to position 1 to reorder items at (571, 369)
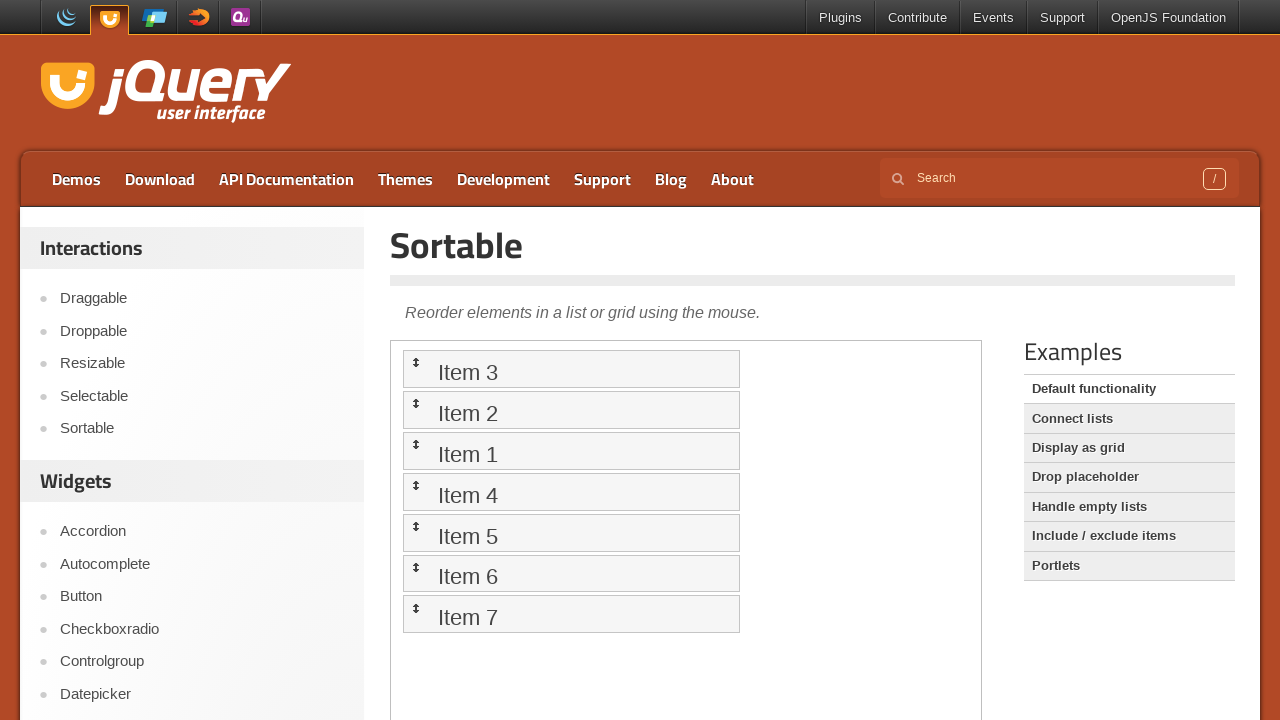

Dragged list item at position 4 to position 1 to reorder items at (571, 369)
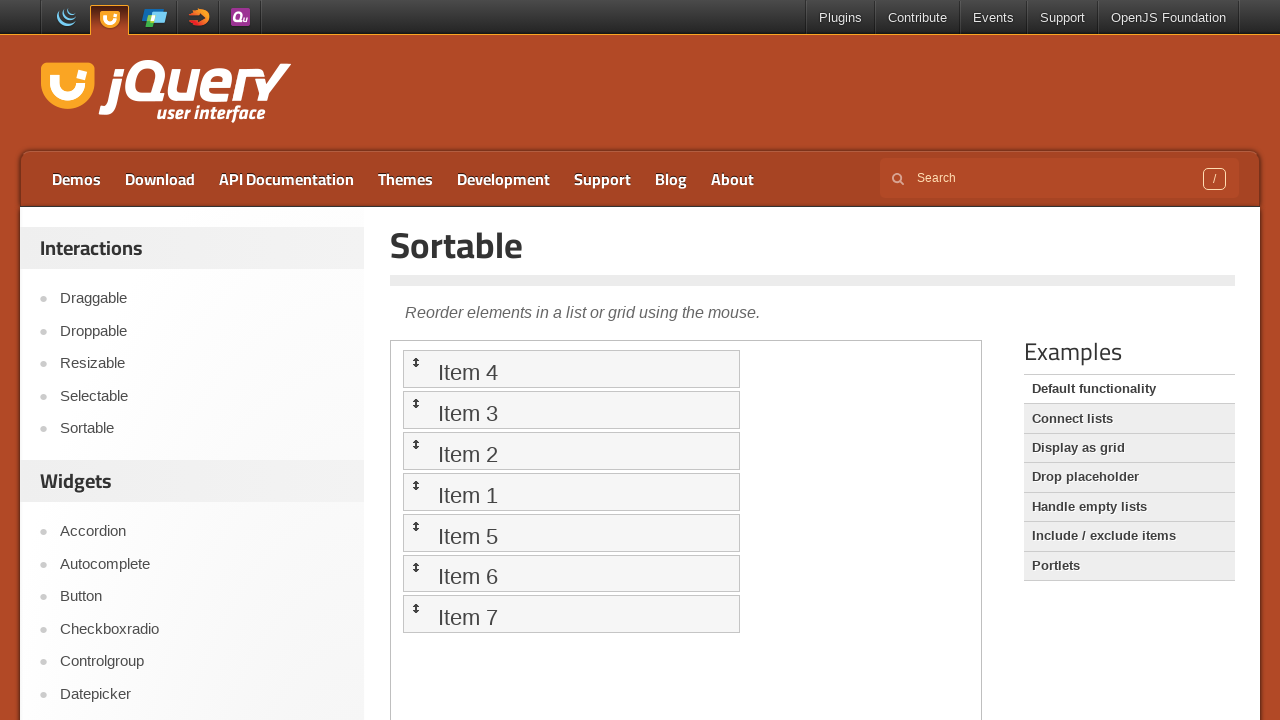

Dragged list item at position 5 to position 1 to reorder items at (571, 369)
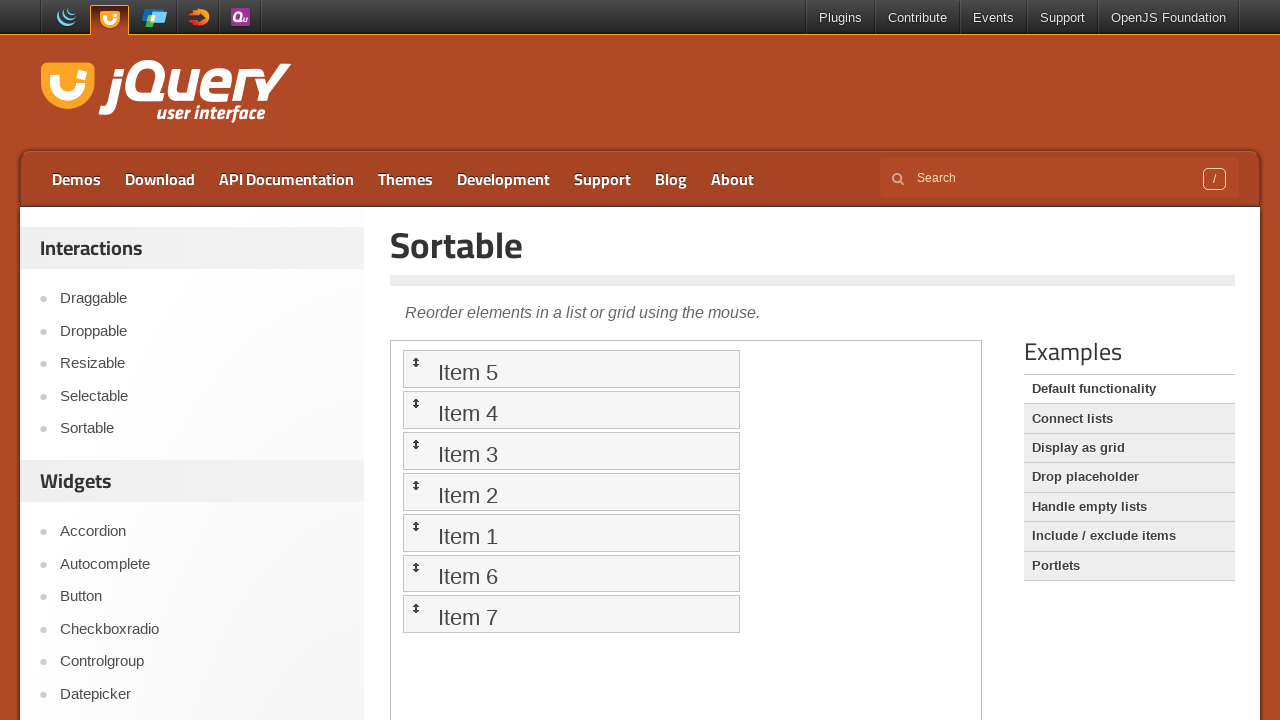

Dragged list item at position 6 to position 1 to reorder items at (571, 369)
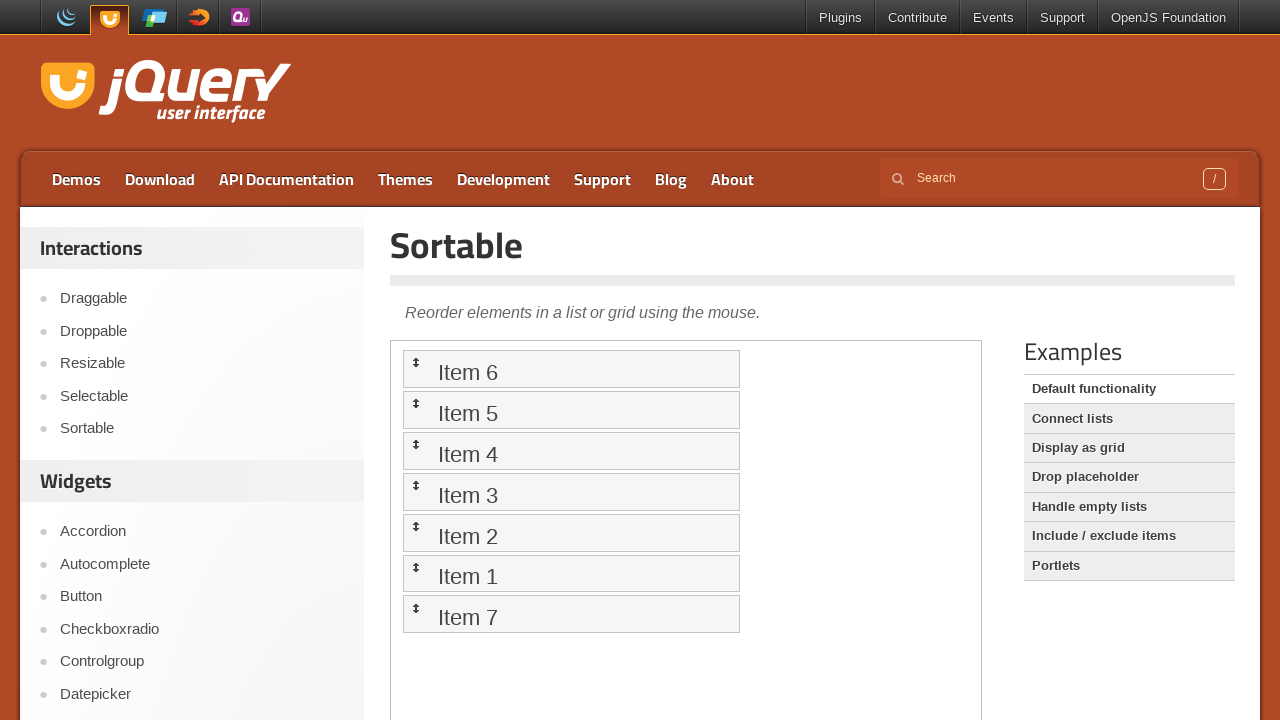

Dragged list item at position 7 to position 1 to reorder items at (571, 369)
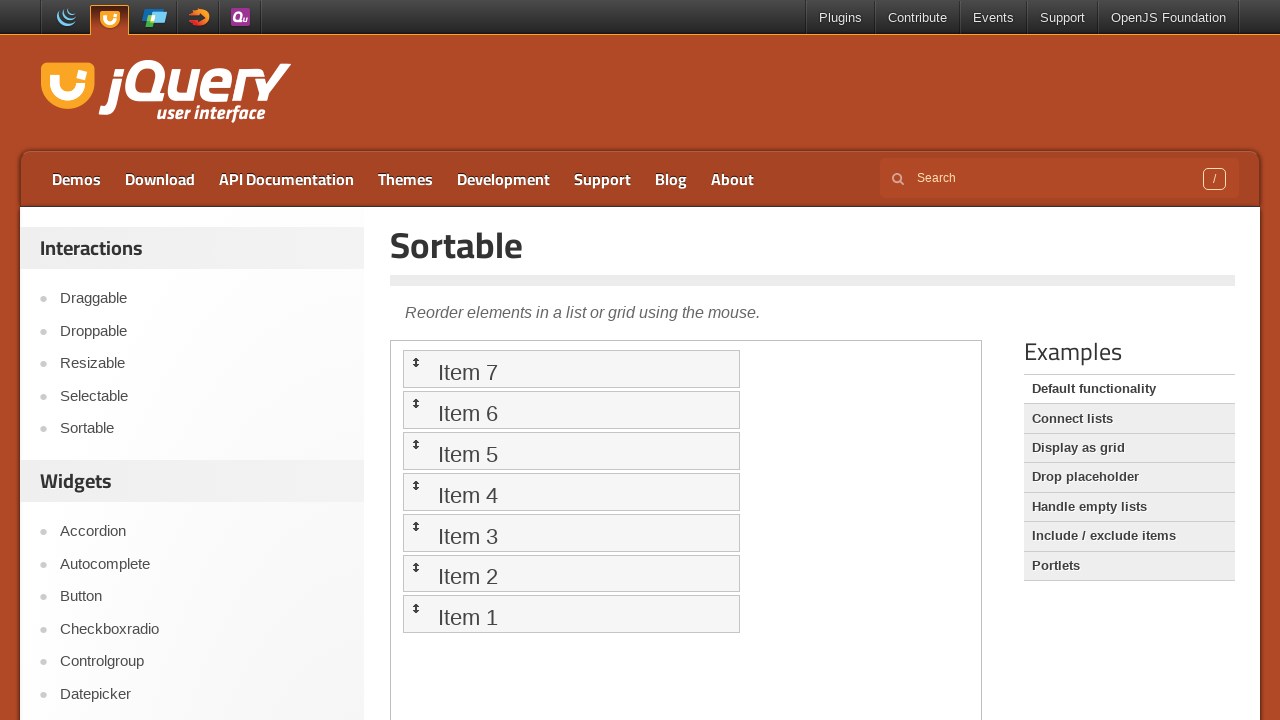

Dragged list item at position 3 to position 2 to reorder items at (571, 410)
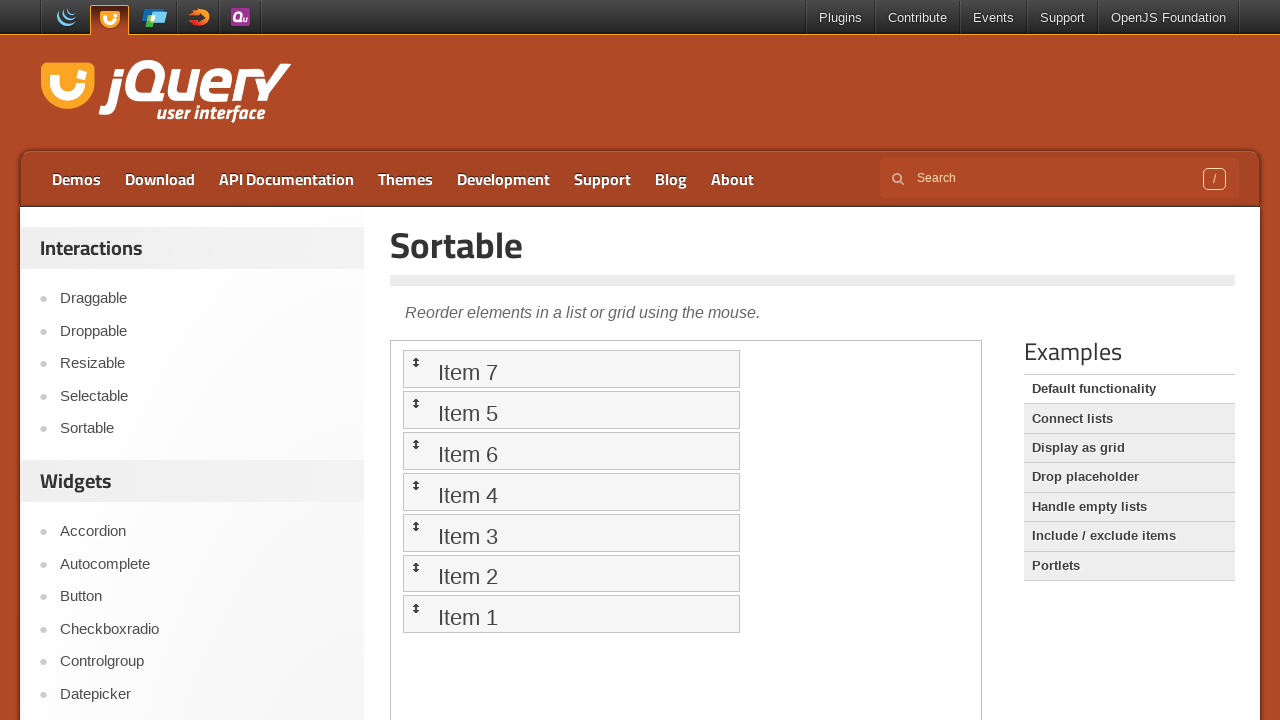

Dragged list item at position 4 to position 2 to reorder items at (571, 410)
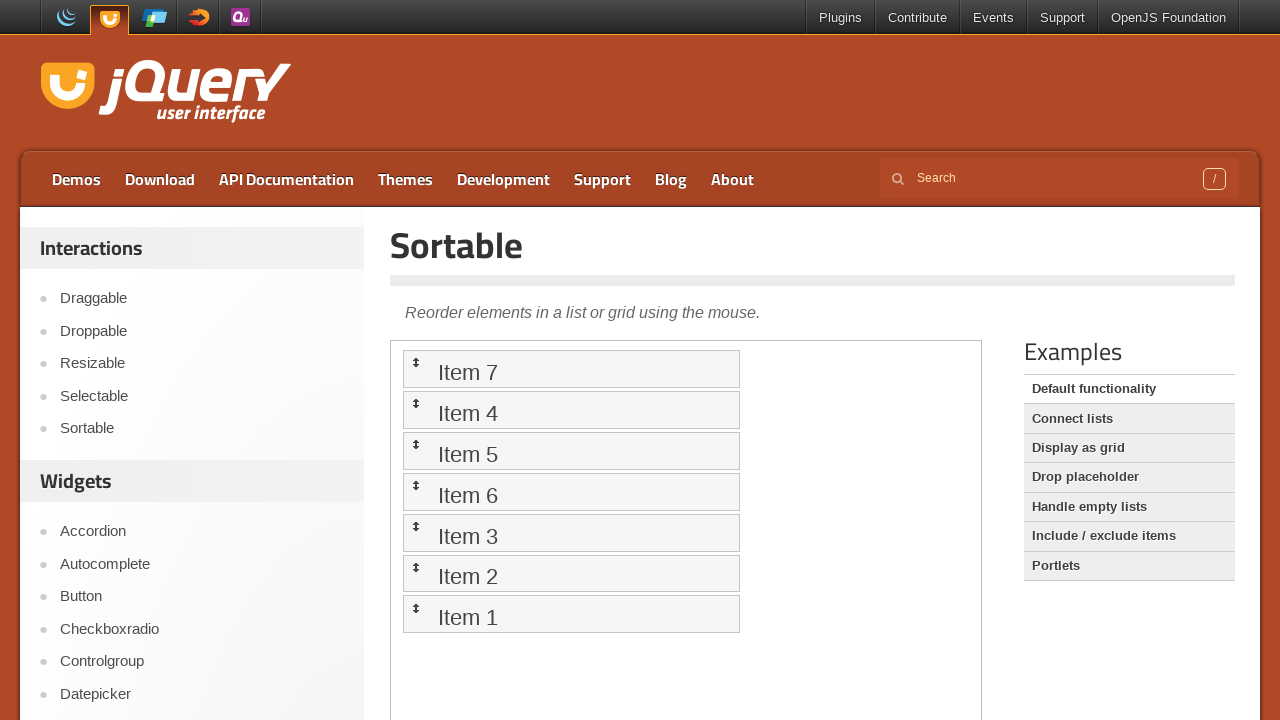

Dragged list item at position 5 to position 2 to reorder items at (571, 410)
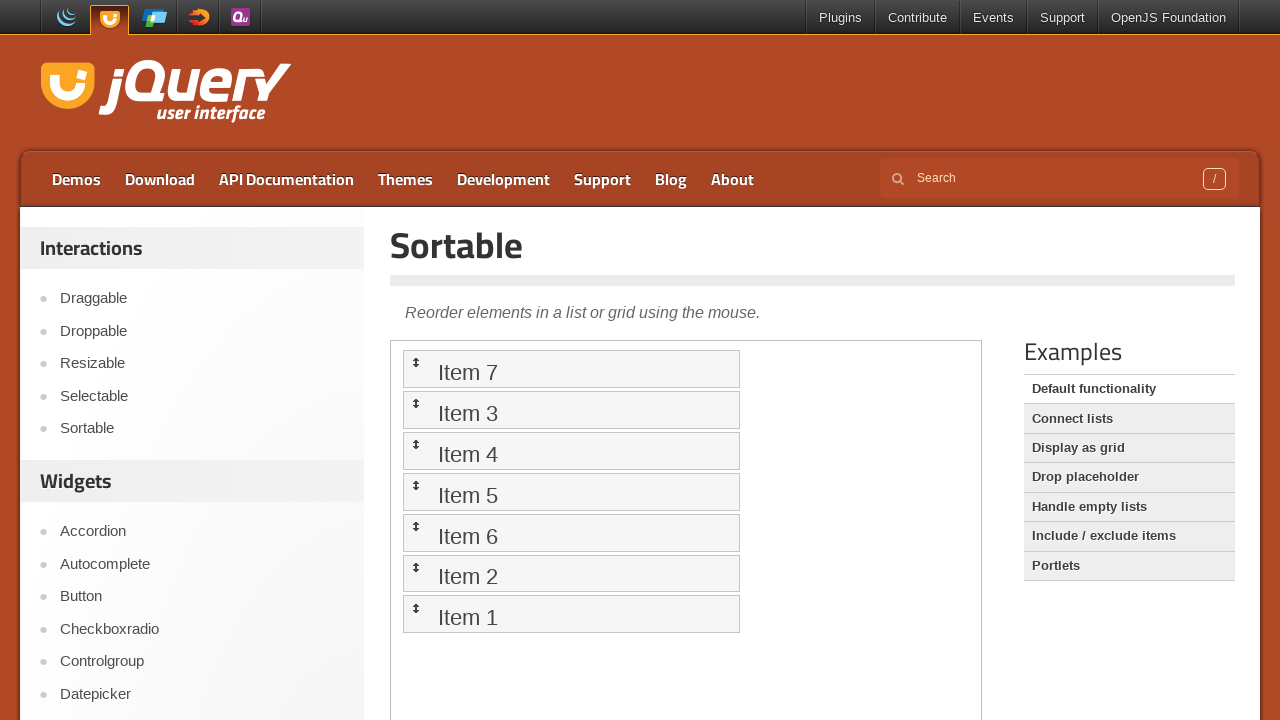

Dragged list item at position 6 to position 2 to reorder items at (571, 410)
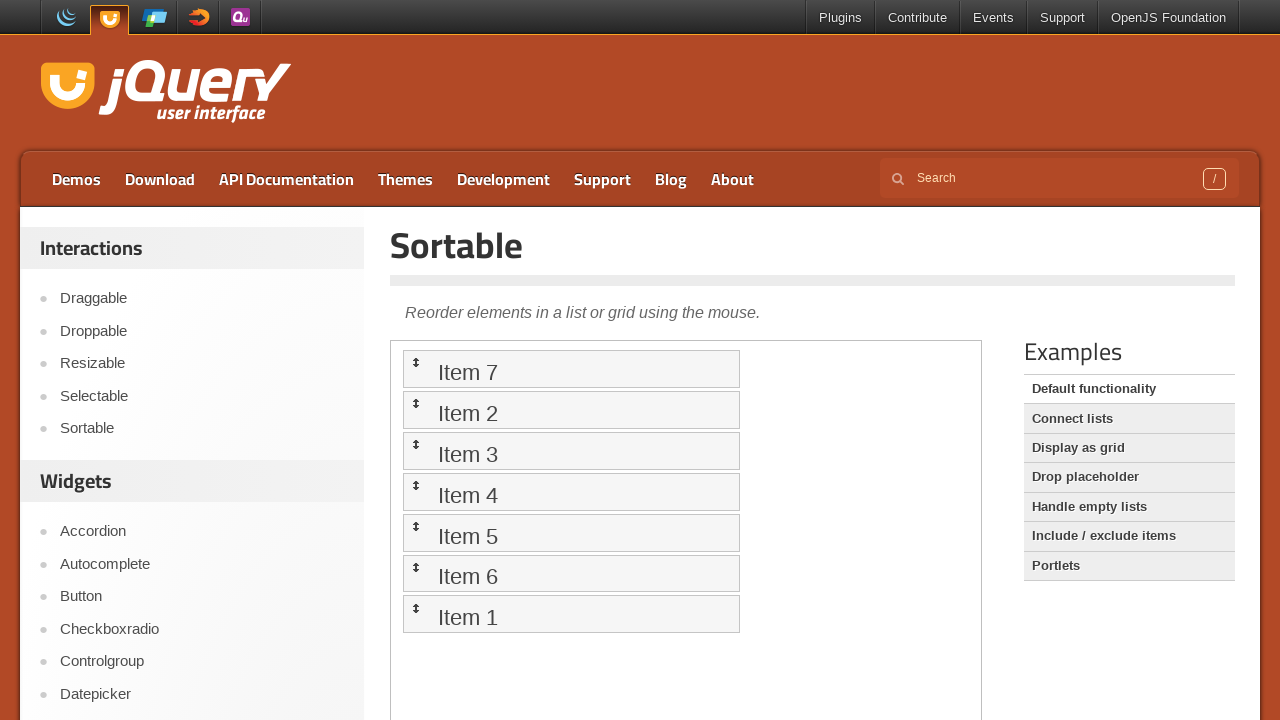

Dragged list item at position 7 to position 2 to reorder items at (571, 410)
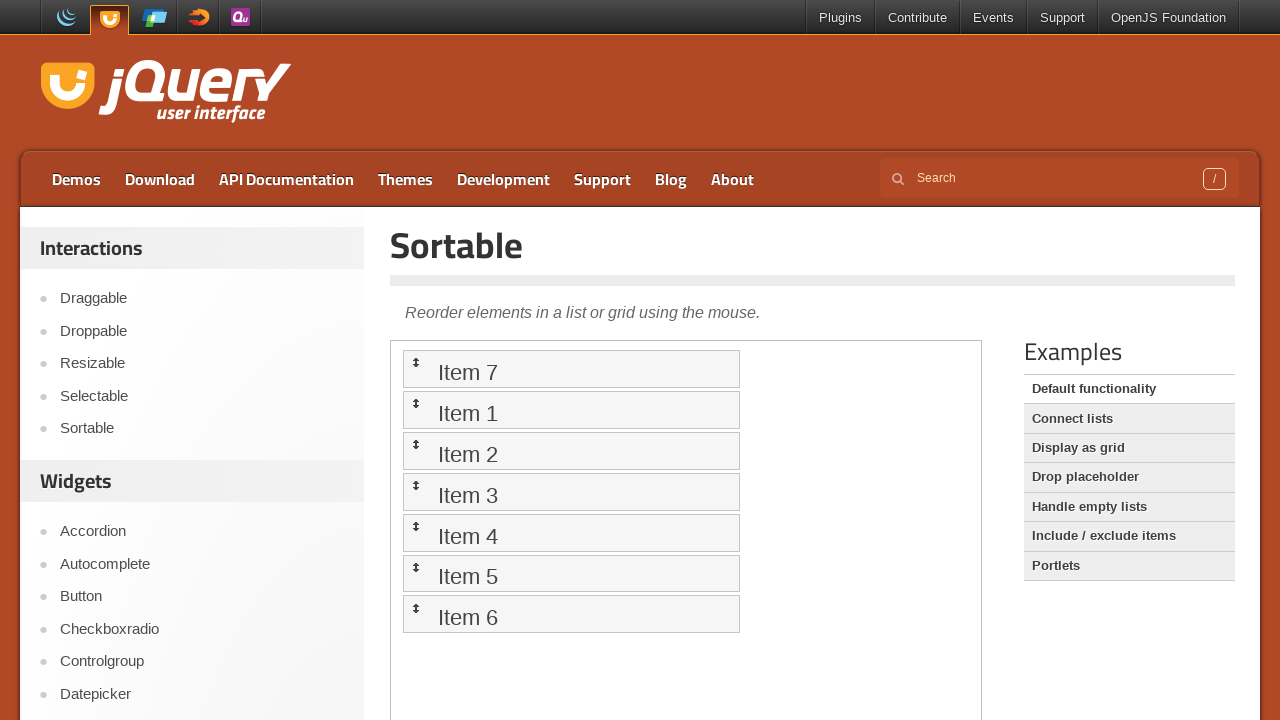

Dragged list item at position 4 to position 3 to reorder items at (571, 451)
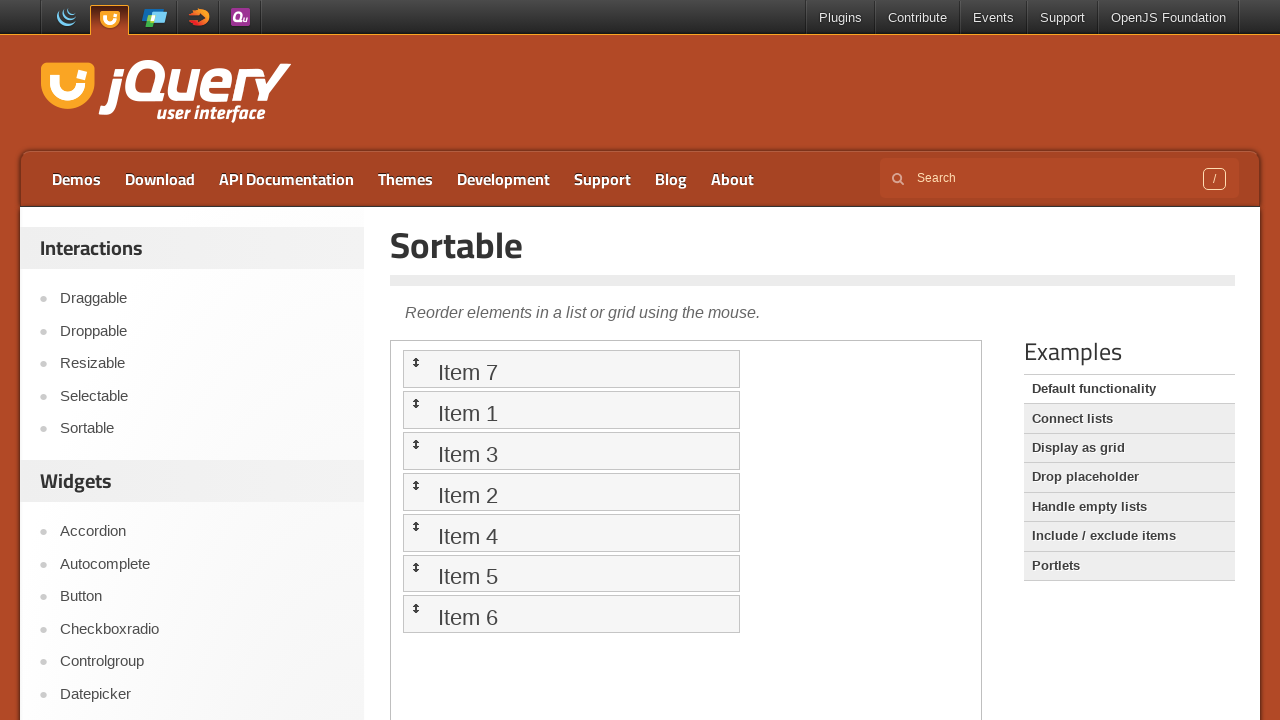

Dragged list item at position 5 to position 3 to reorder items at (571, 451)
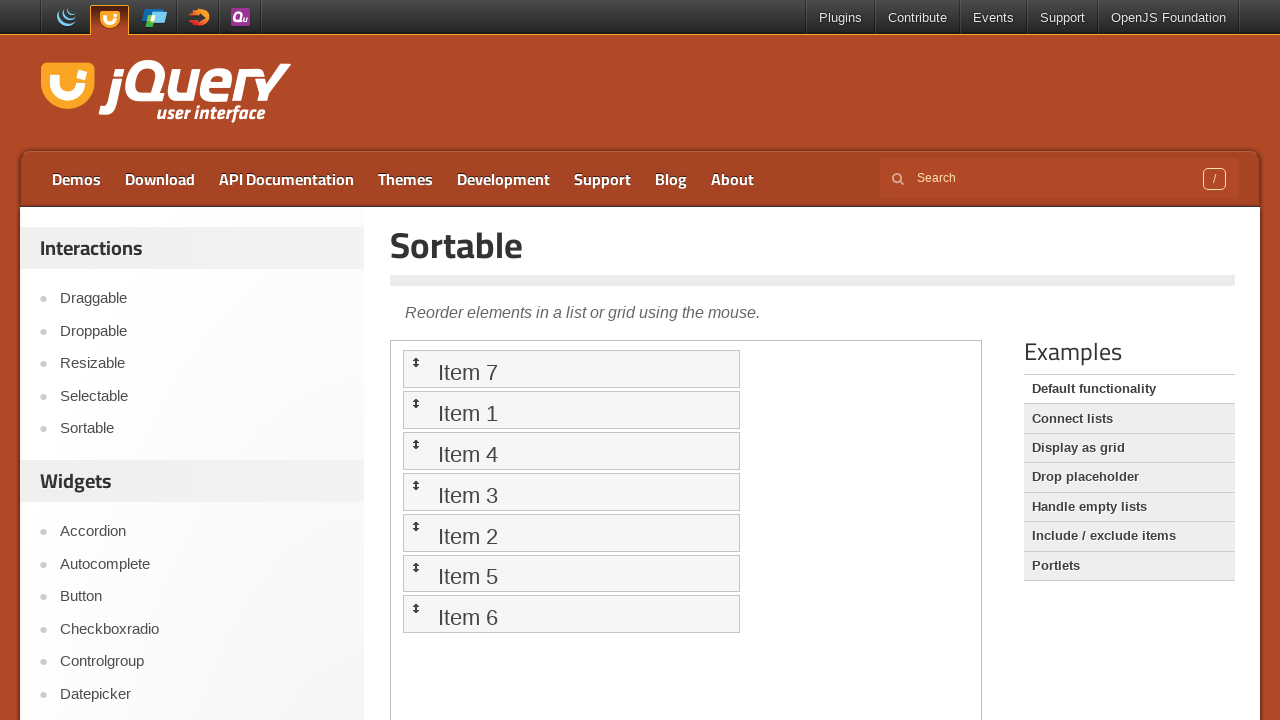

Dragged list item at position 6 to position 3 to reorder items at (571, 451)
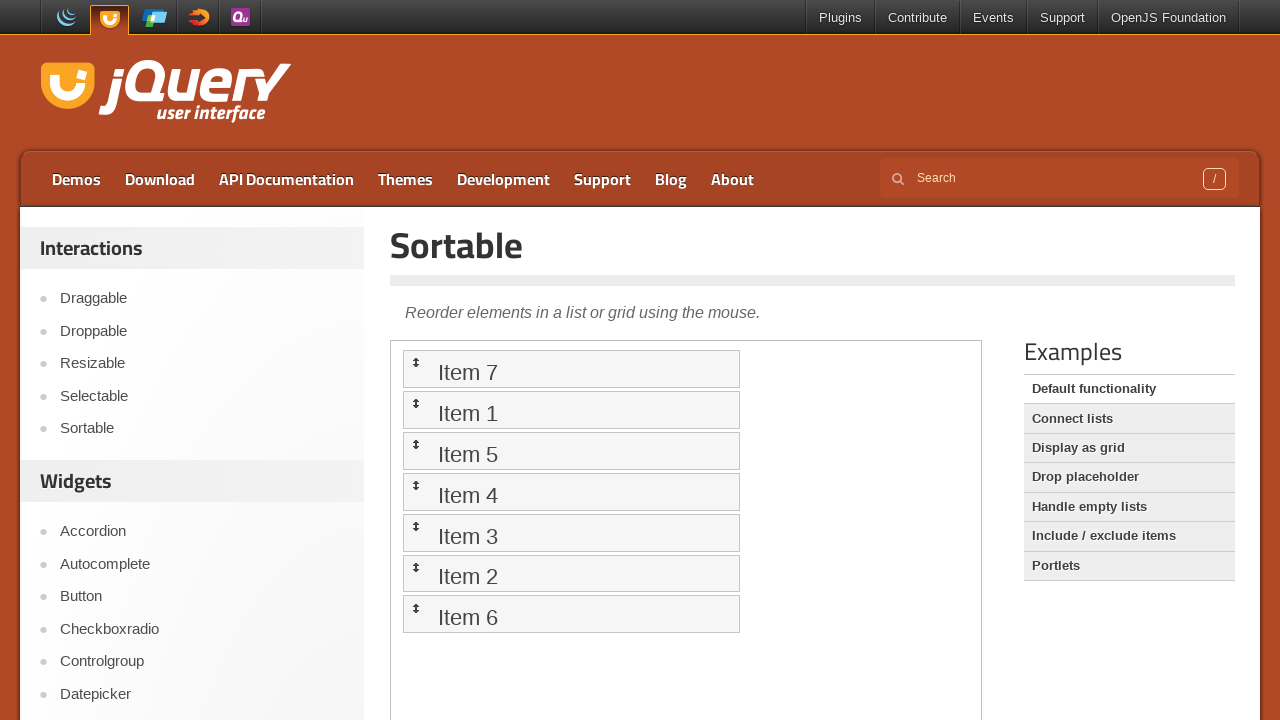

Dragged list item at position 7 to position 3 to reorder items at (571, 451)
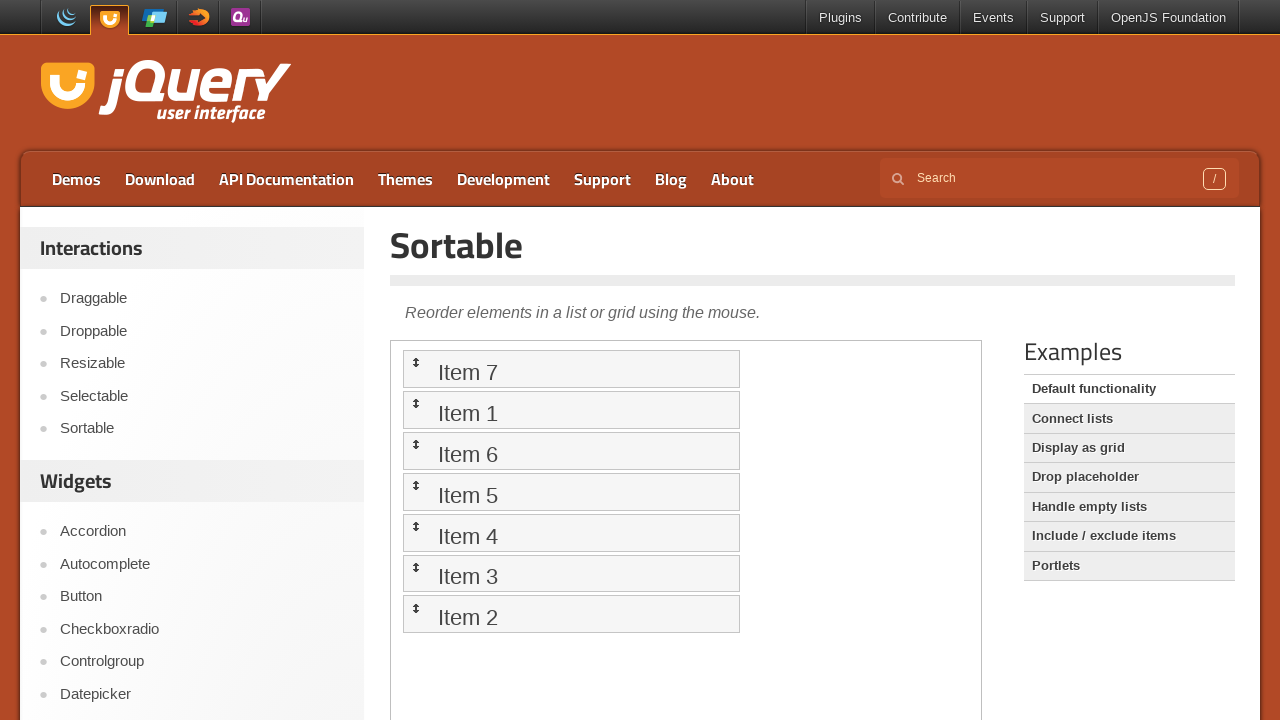

Dragged list item at position 5 to position 4 to reorder items at (571, 492)
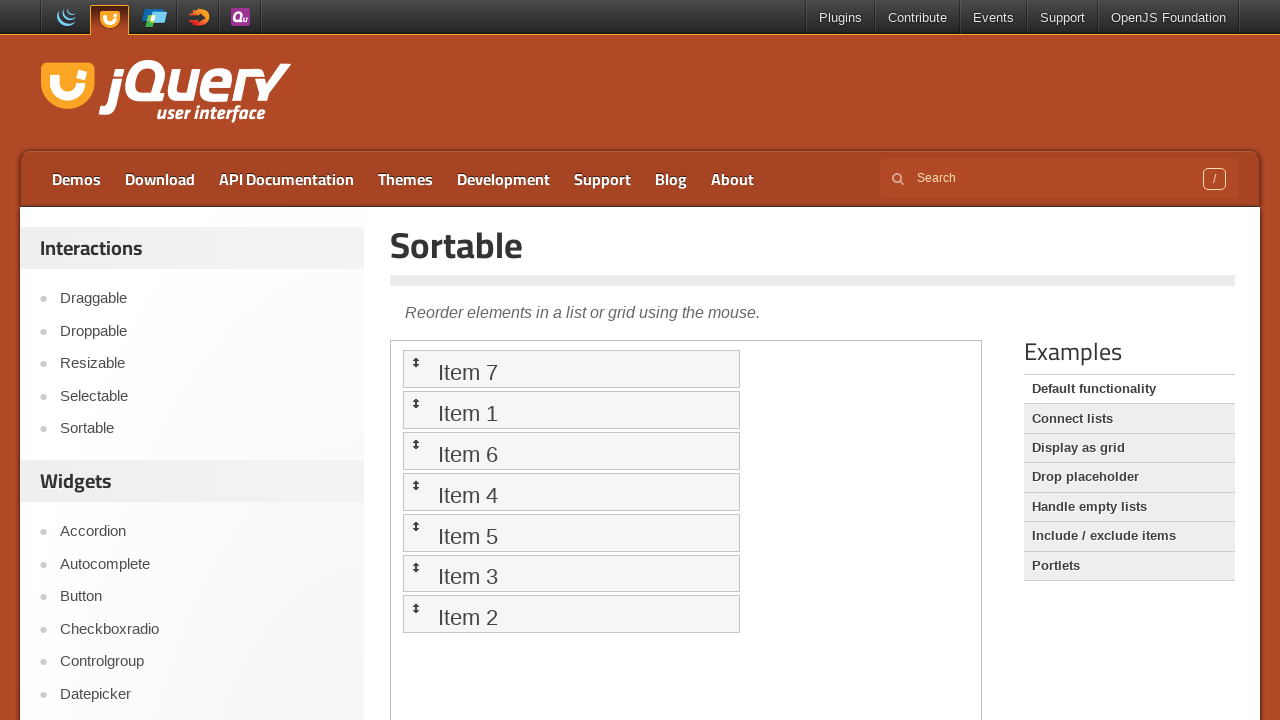

Dragged list item at position 6 to position 4 to reorder items at (571, 492)
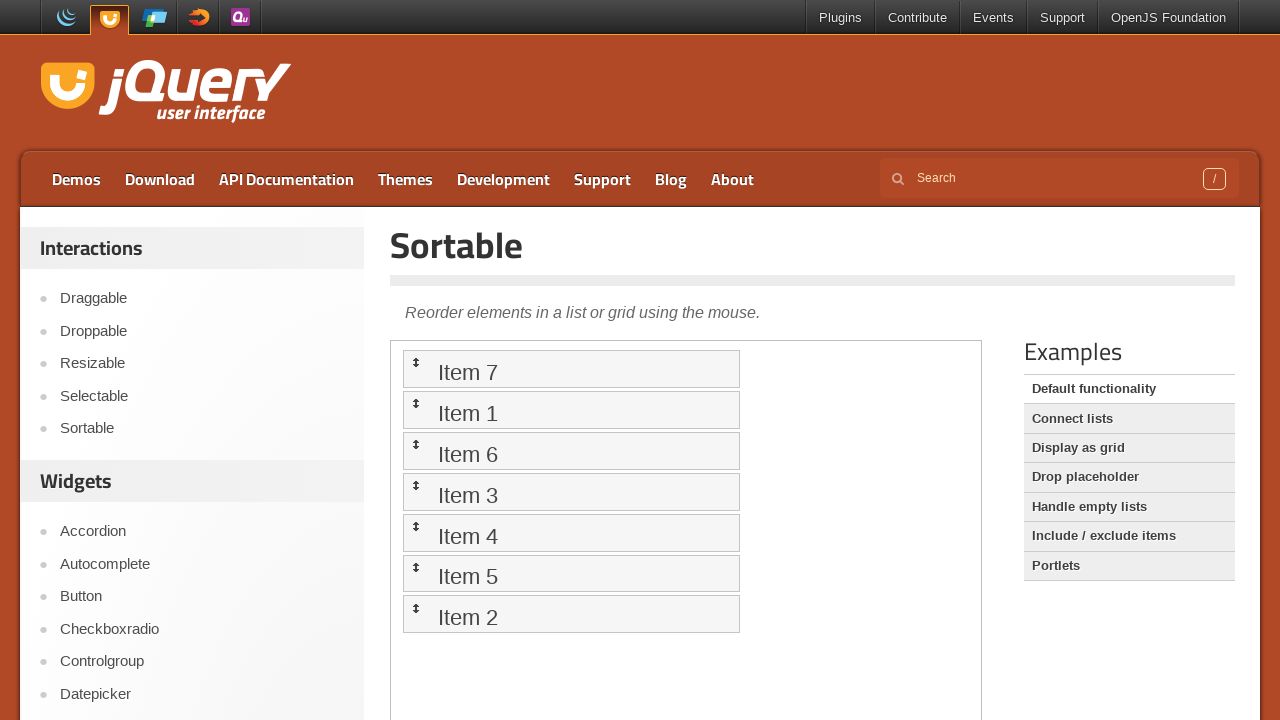

Dragged list item at position 7 to position 4 to reorder items at (571, 492)
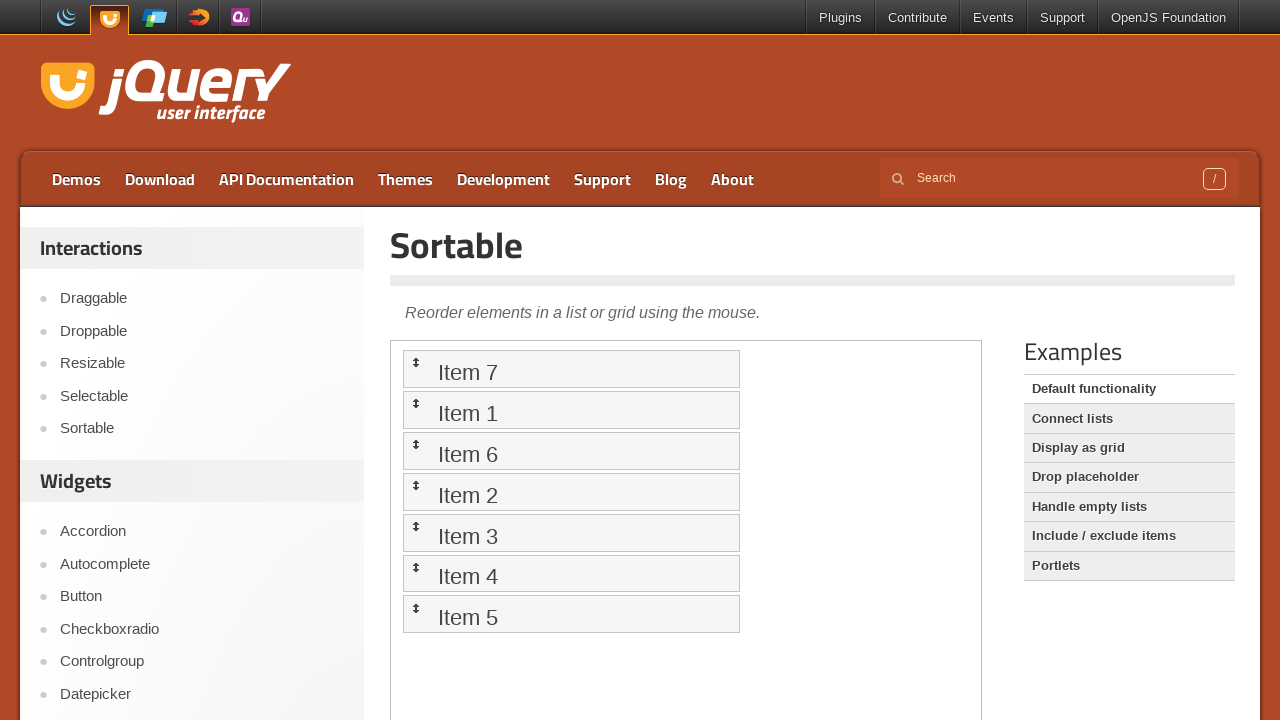

Dragged list item at position 6 to position 5 to reorder items at (571, 532)
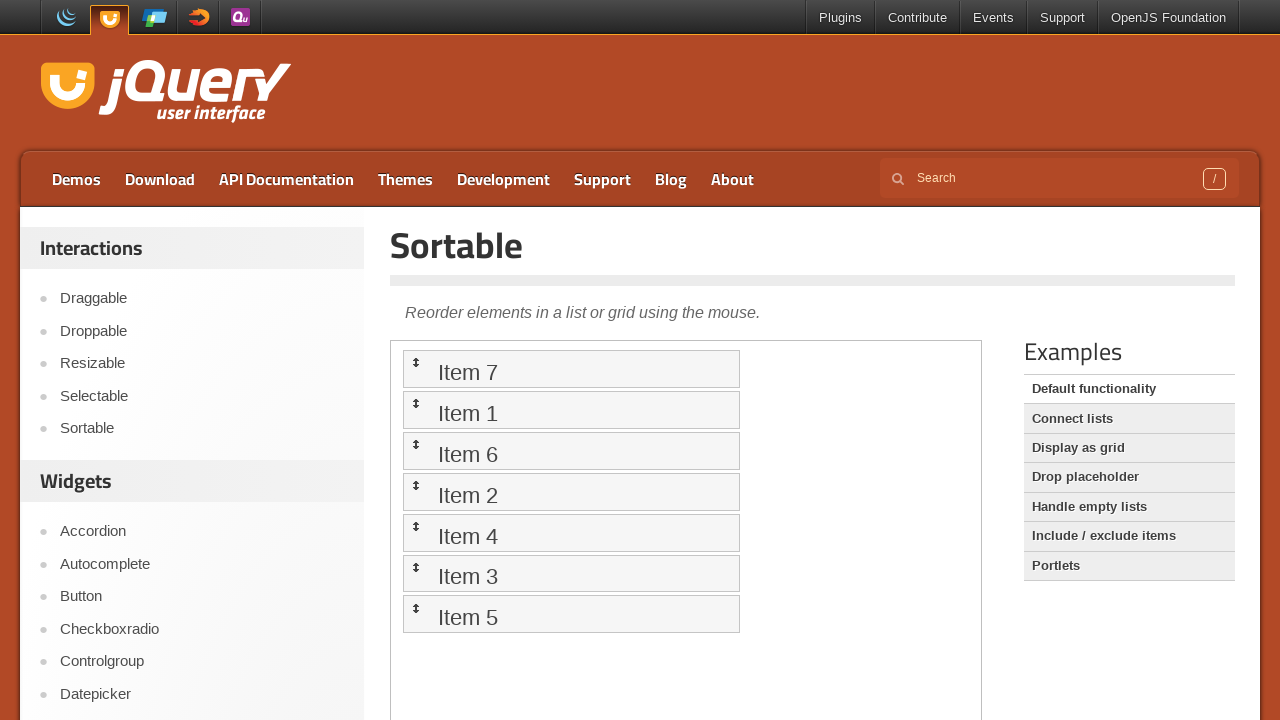

Dragged list item at position 7 to position 5 to reorder items at (571, 532)
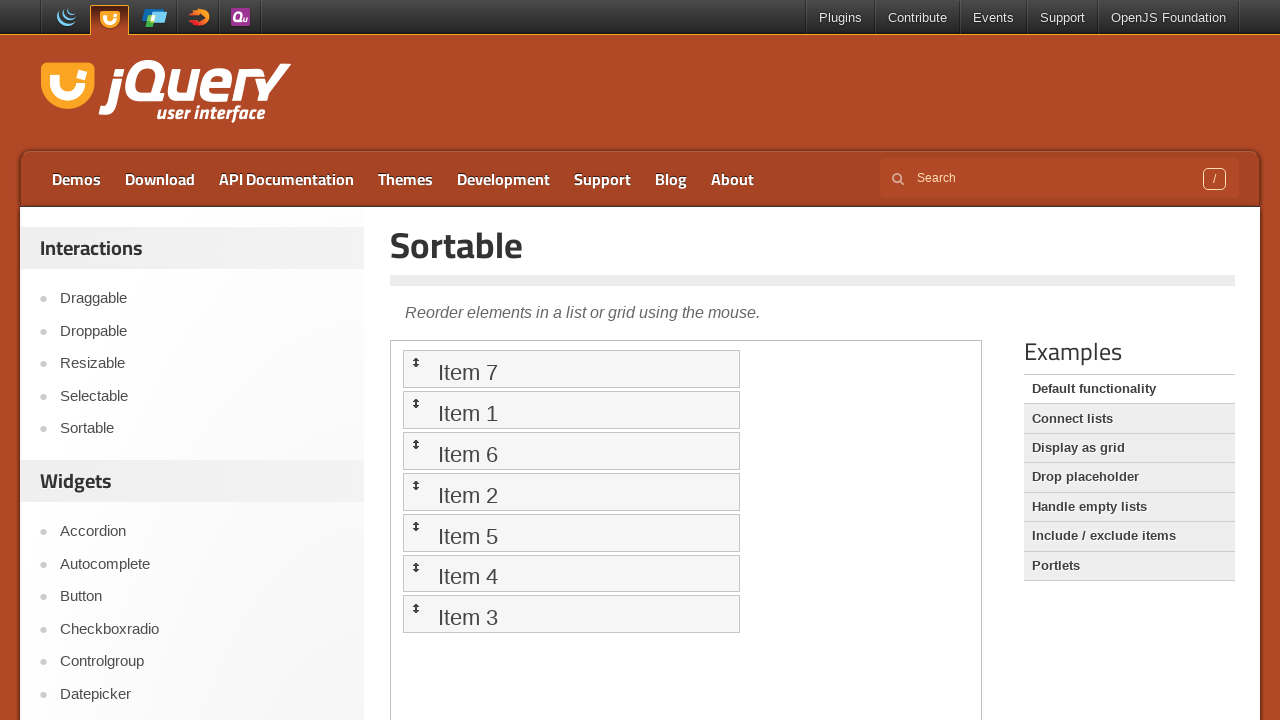

Dragged list item at position 7 to position 6 to reorder items at (571, 573)
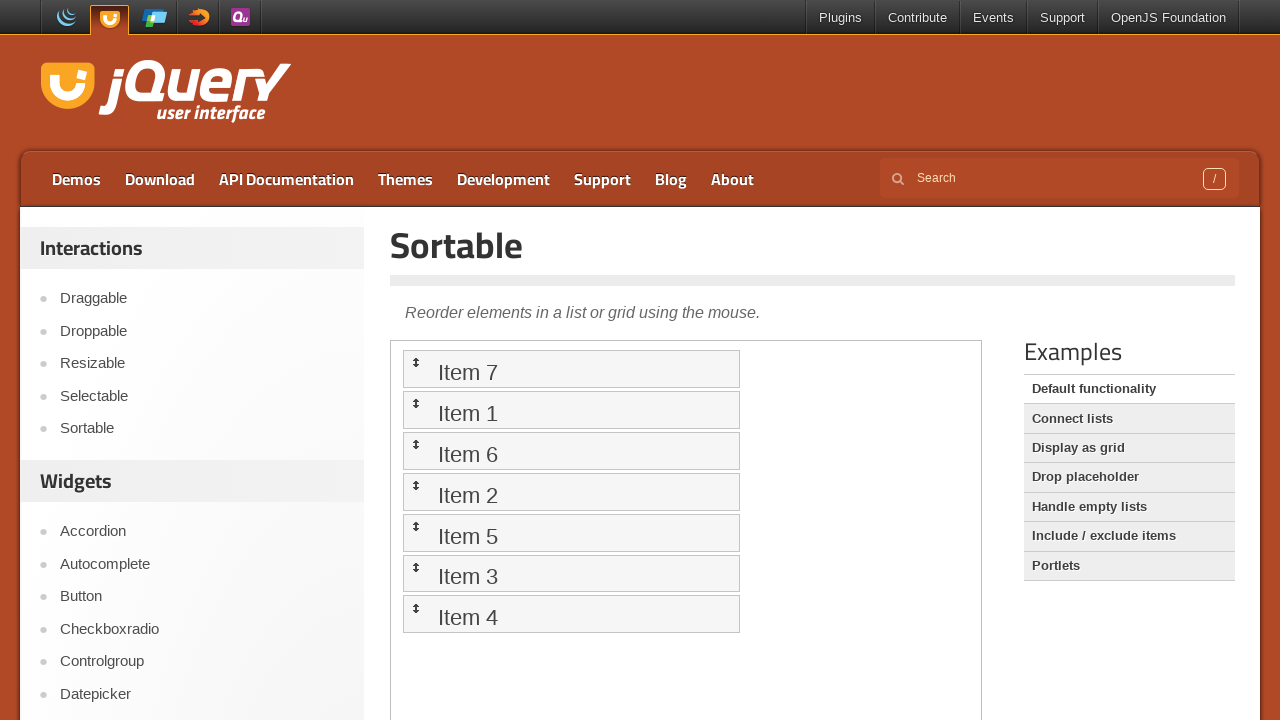

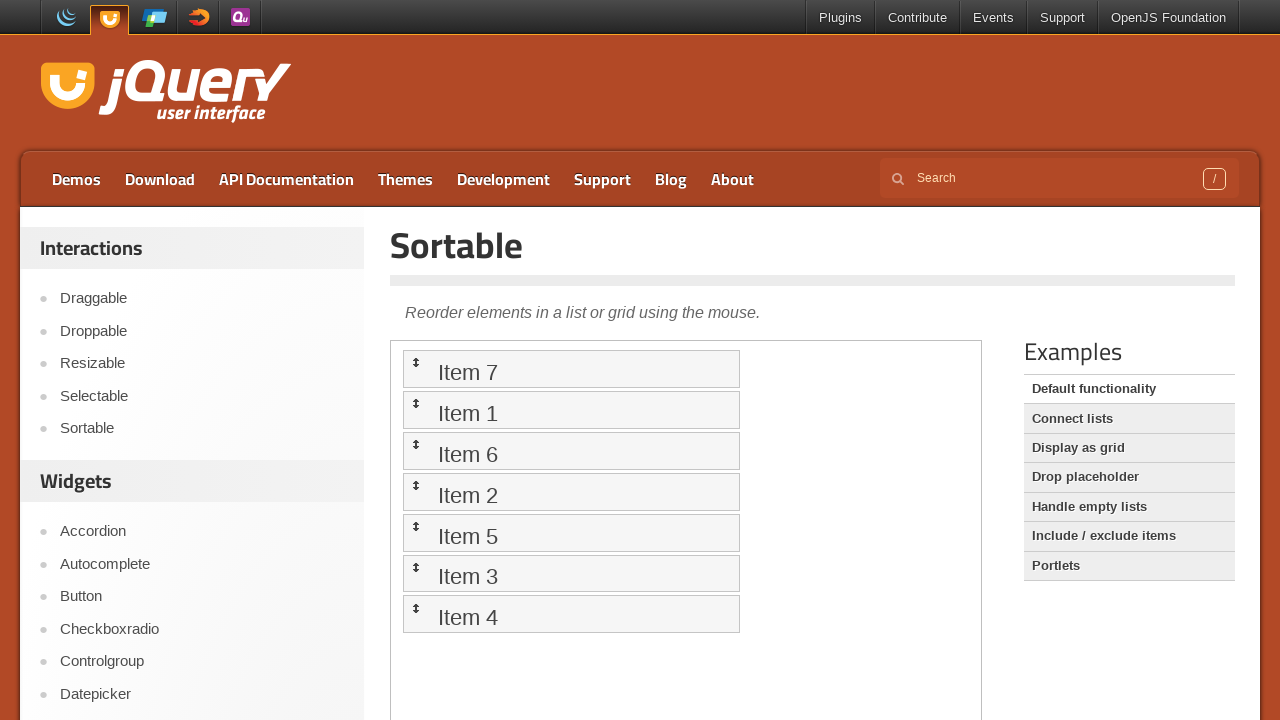